Tests a form submission on DemoQA by filling in full name, email, current address, and permanent address fields, then submitting the form

Starting URL: http://demoqa.com/text-box

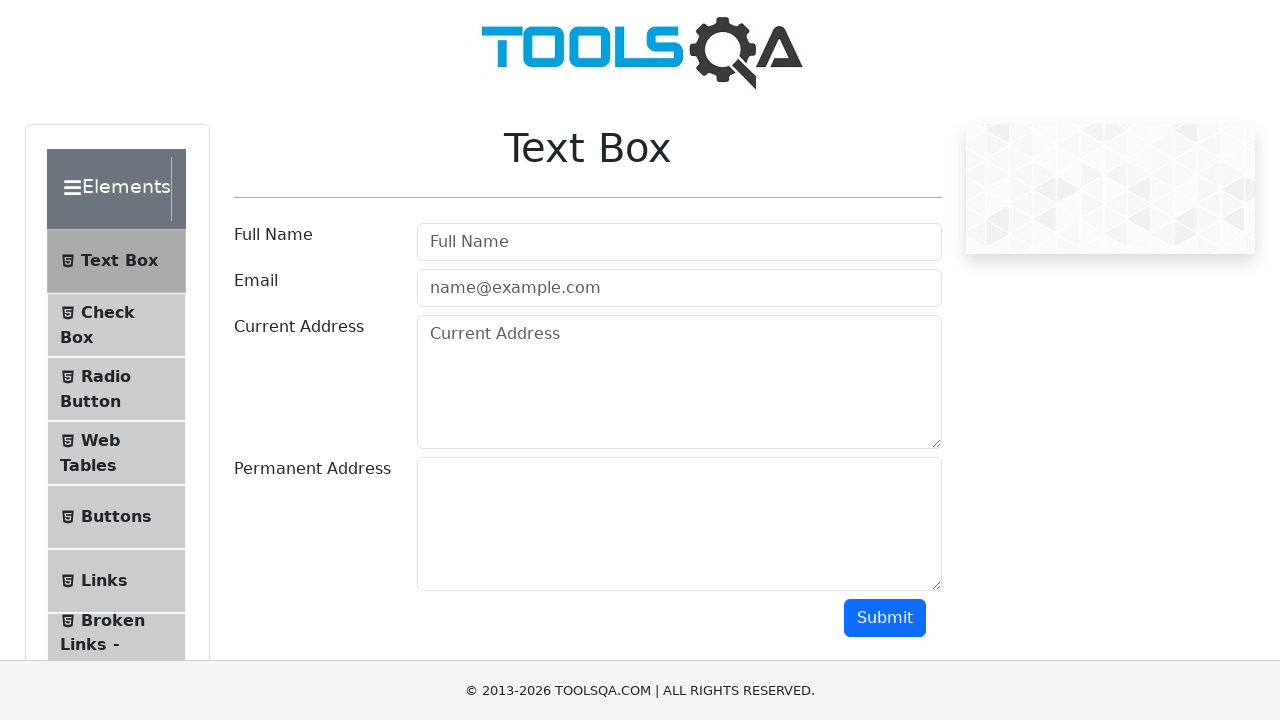

Filled full name field with 'Automation' on input#userName
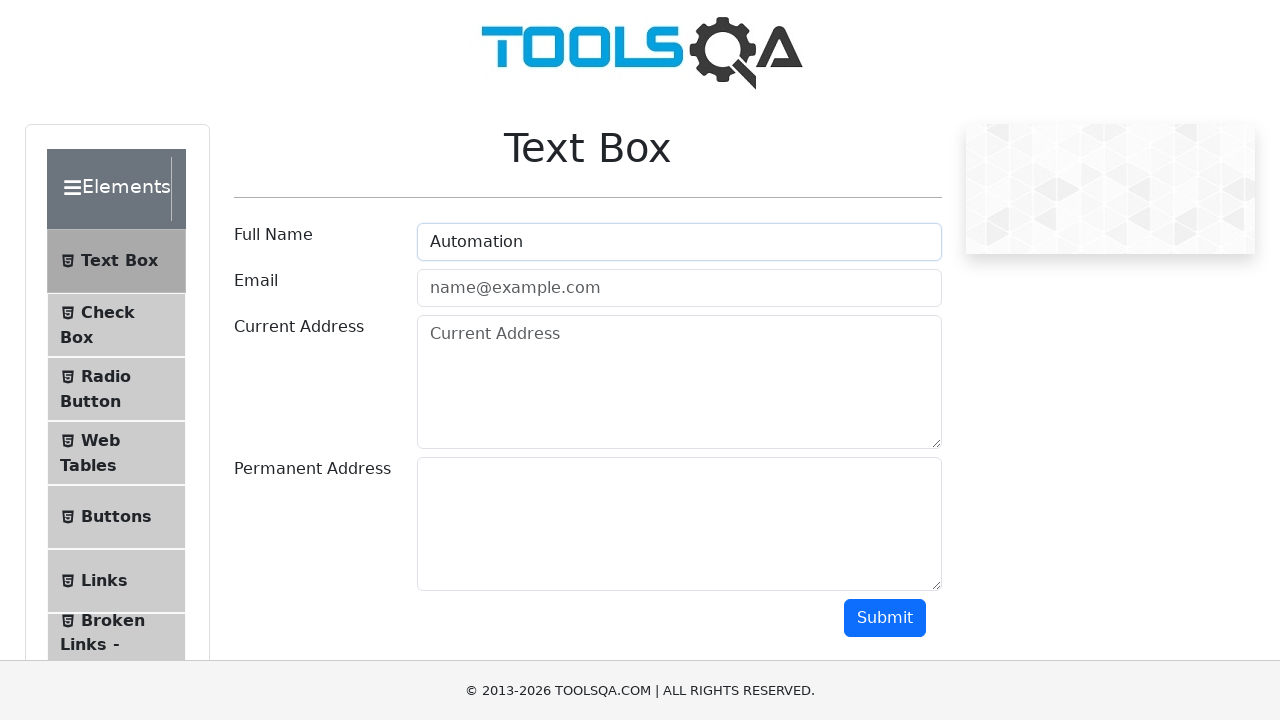

Filled email field with 'Testing@gmail.com' on #userEmail
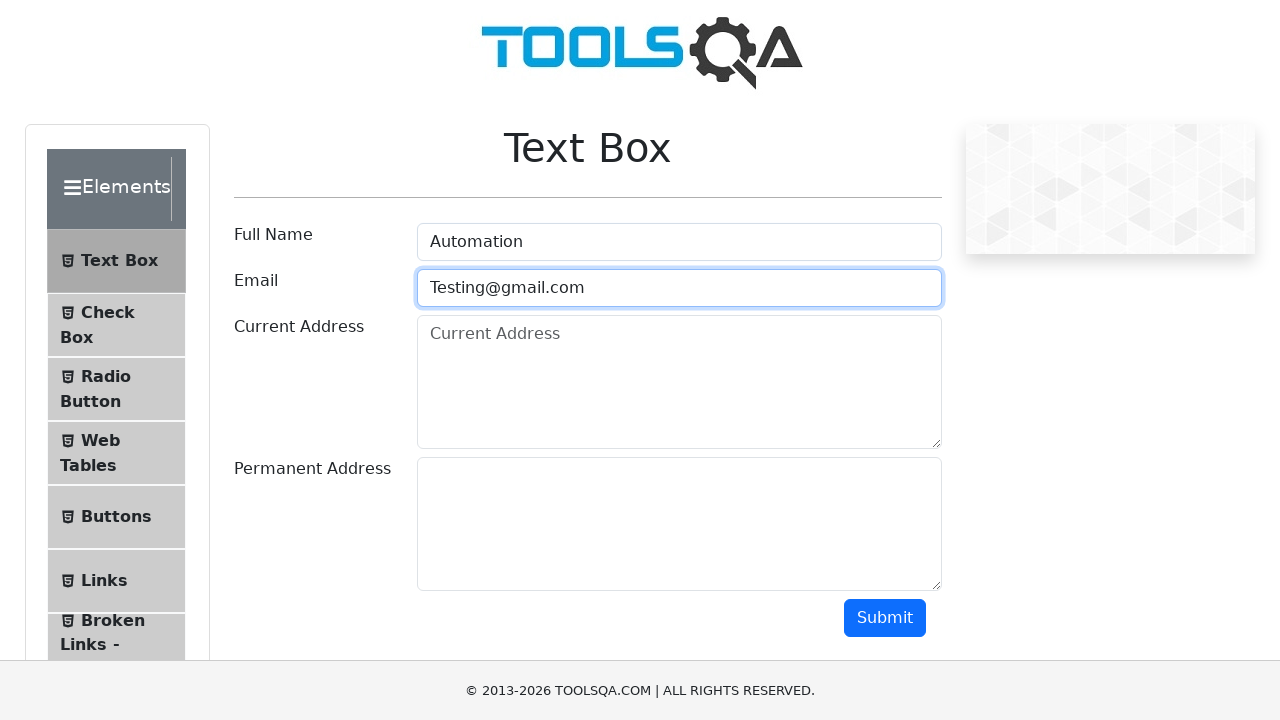

Filled current address field with 'Testing Current Address' on #currentAddress
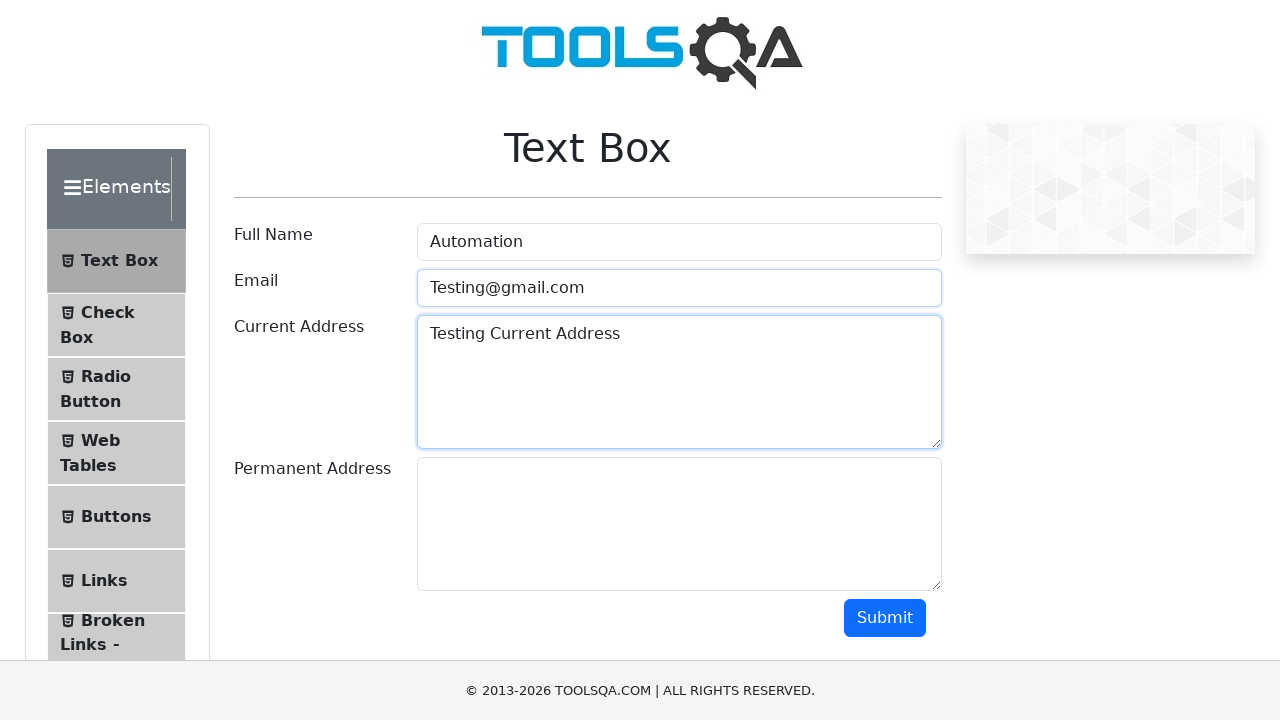

Filled permanent address field with 'Testing Permanent Address' on #permanentAddress
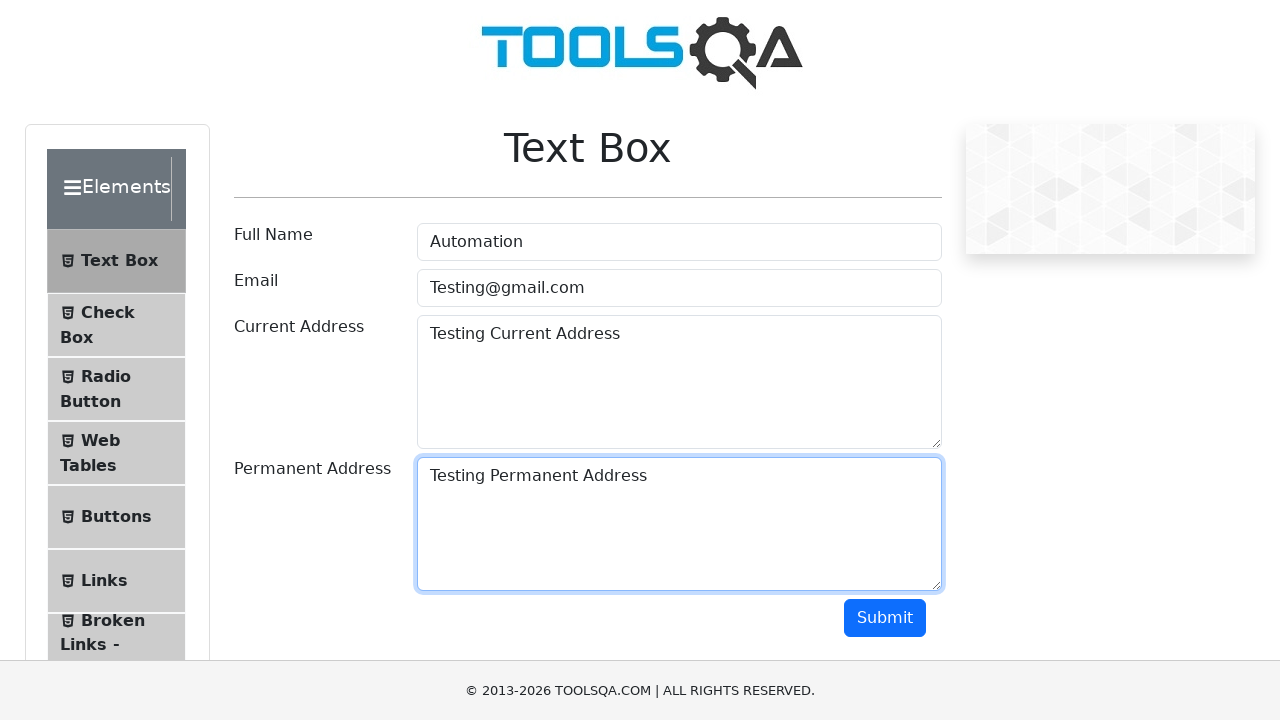

Scrolled down 250 pixels to make submit button visible
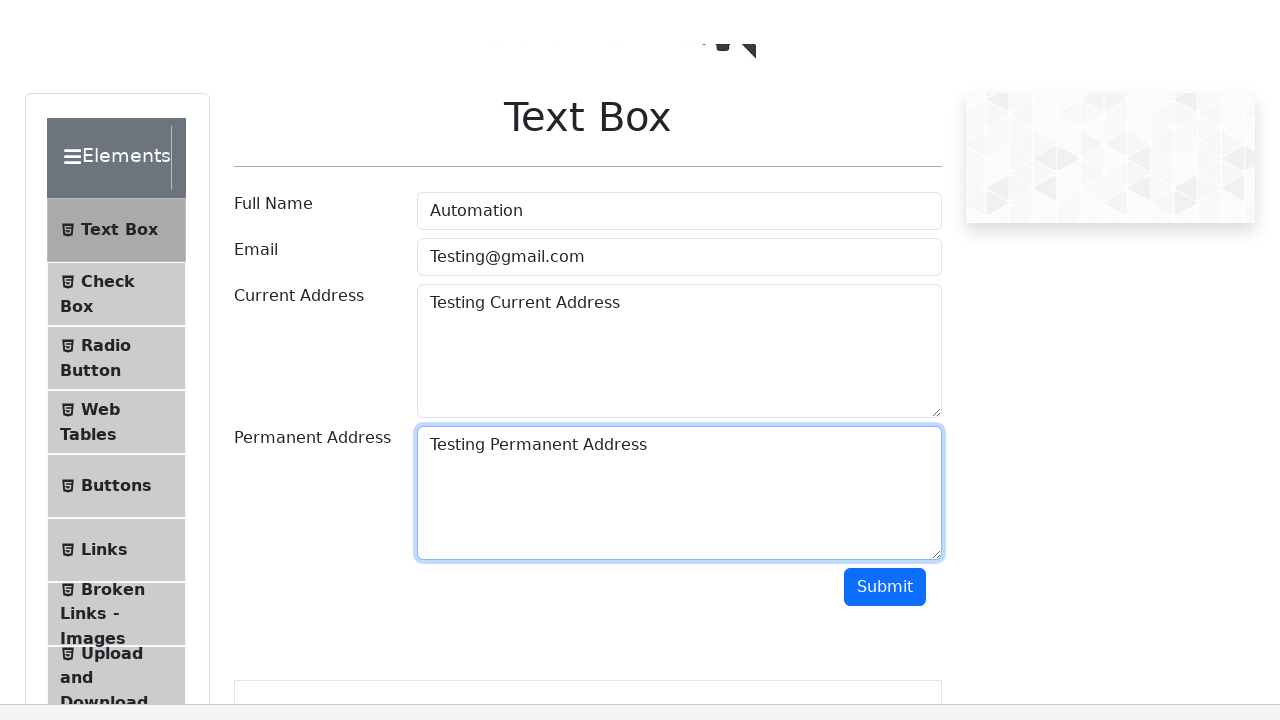

Clicked submit button to submit the form at (885, 368) on .btn.btn-primary
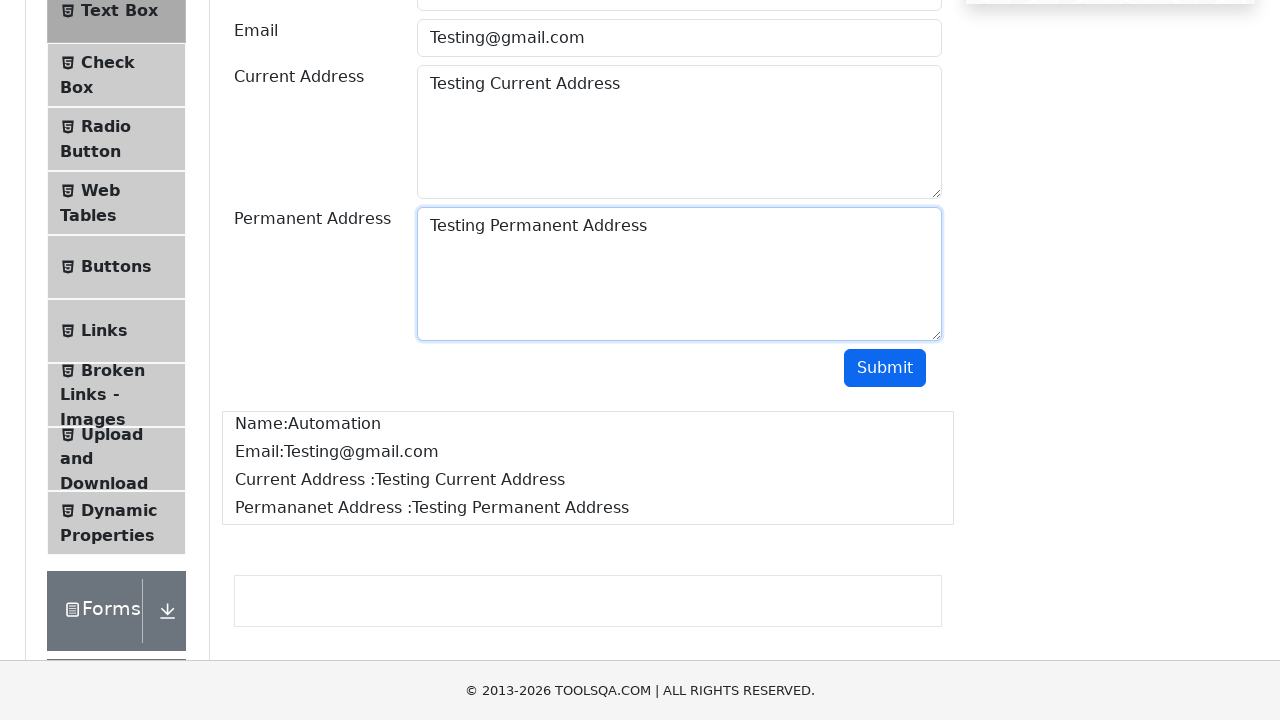

Form submission results appeared on page
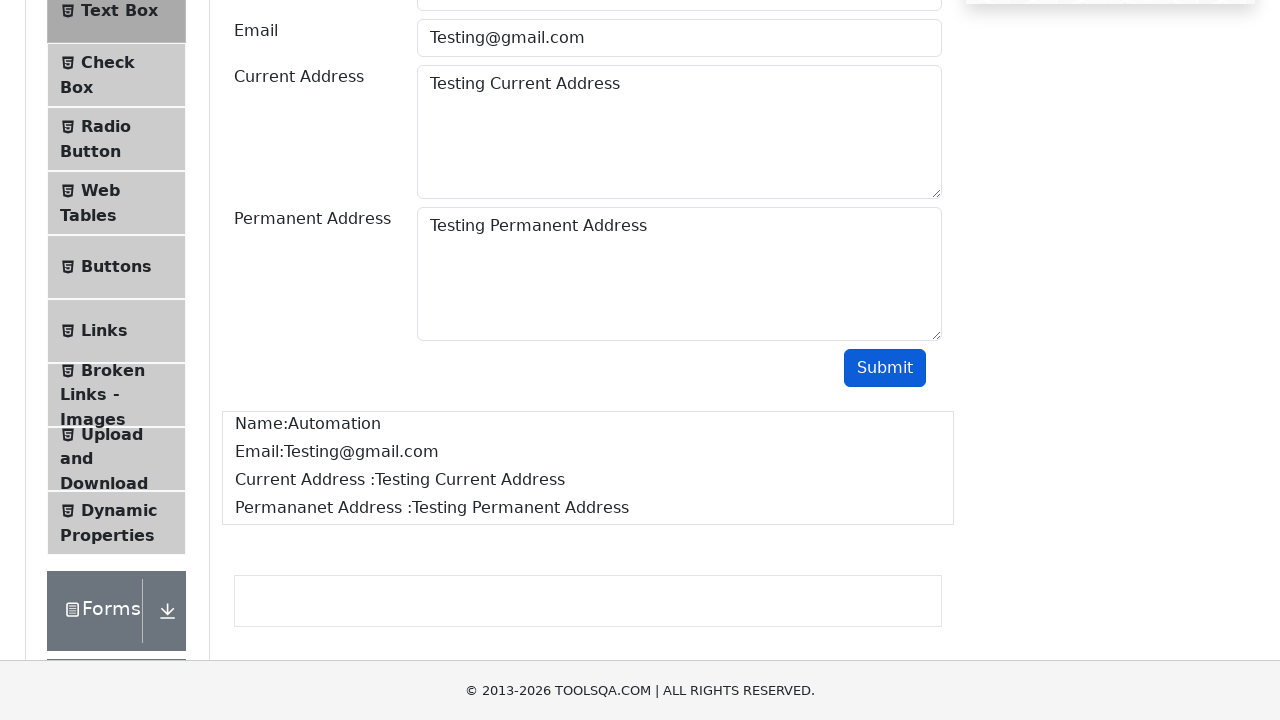

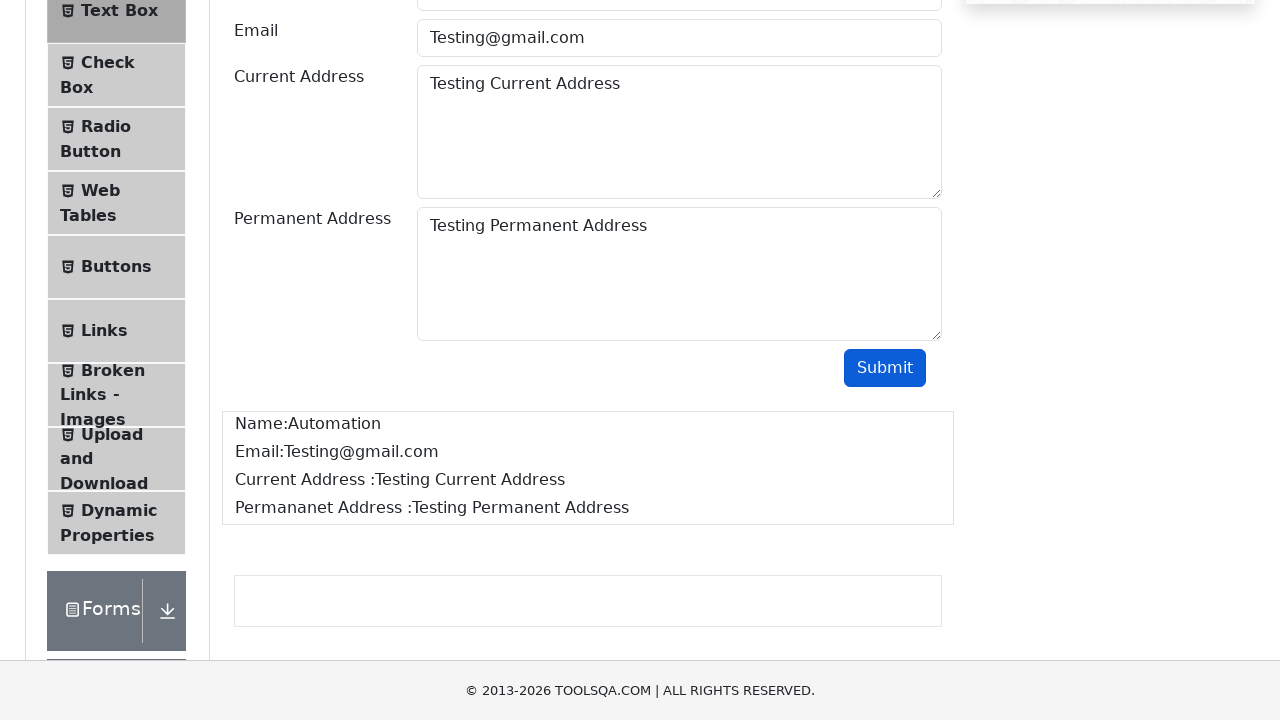